Tests multiple window handling by clicking a link that opens a new window and verifying the navigation works

Starting URL: https://the-internet.herokuapp.com/windows

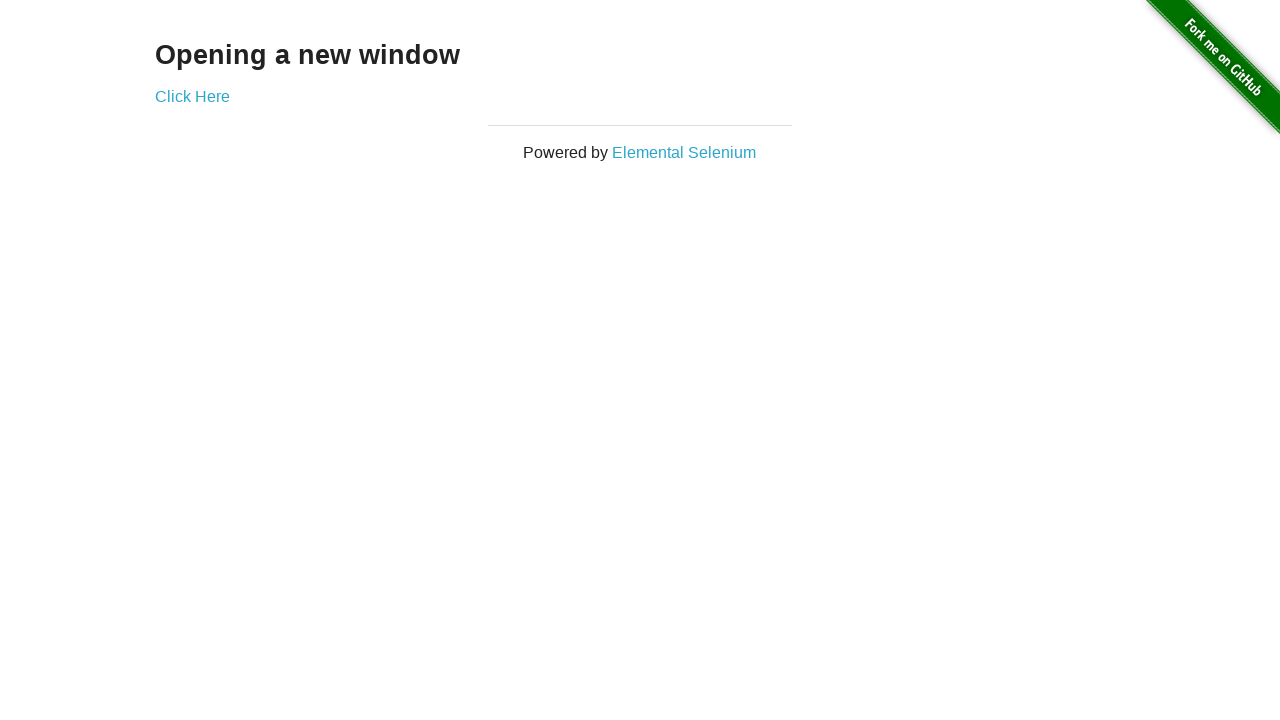

Clicked 'Click Here' link to open new window at (192, 96) on text=Click Here
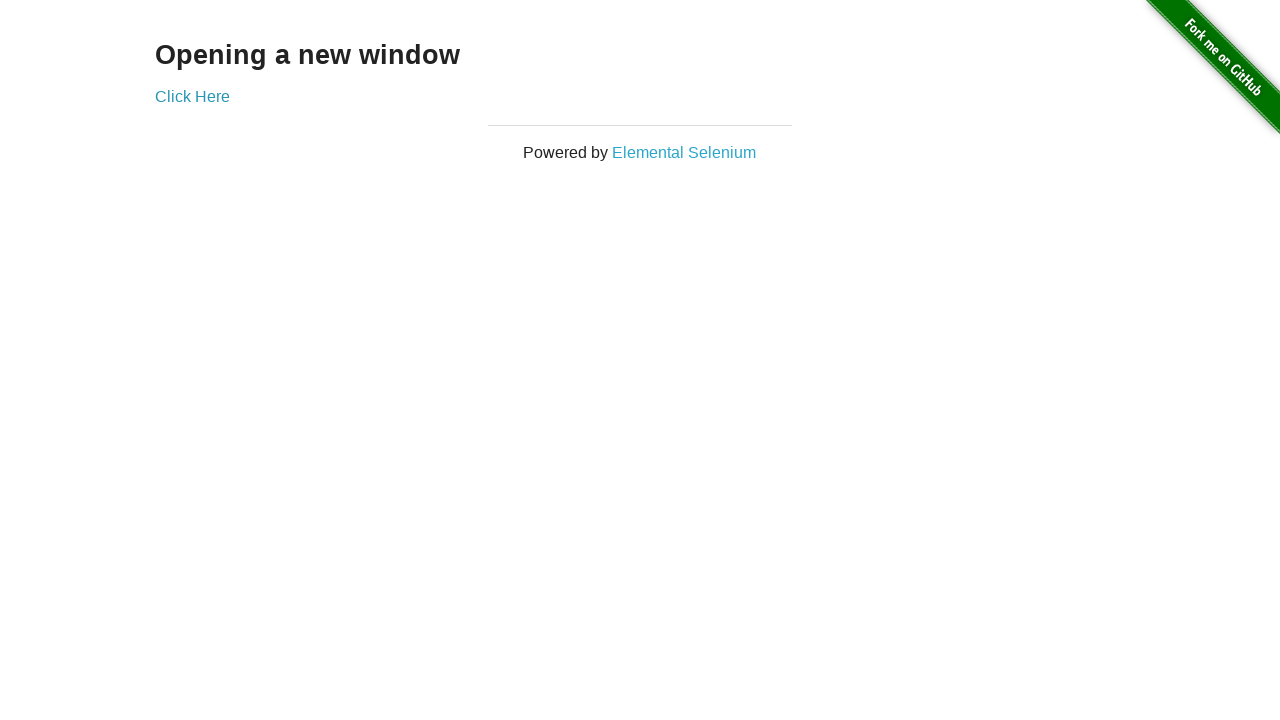

Captured new window/page object
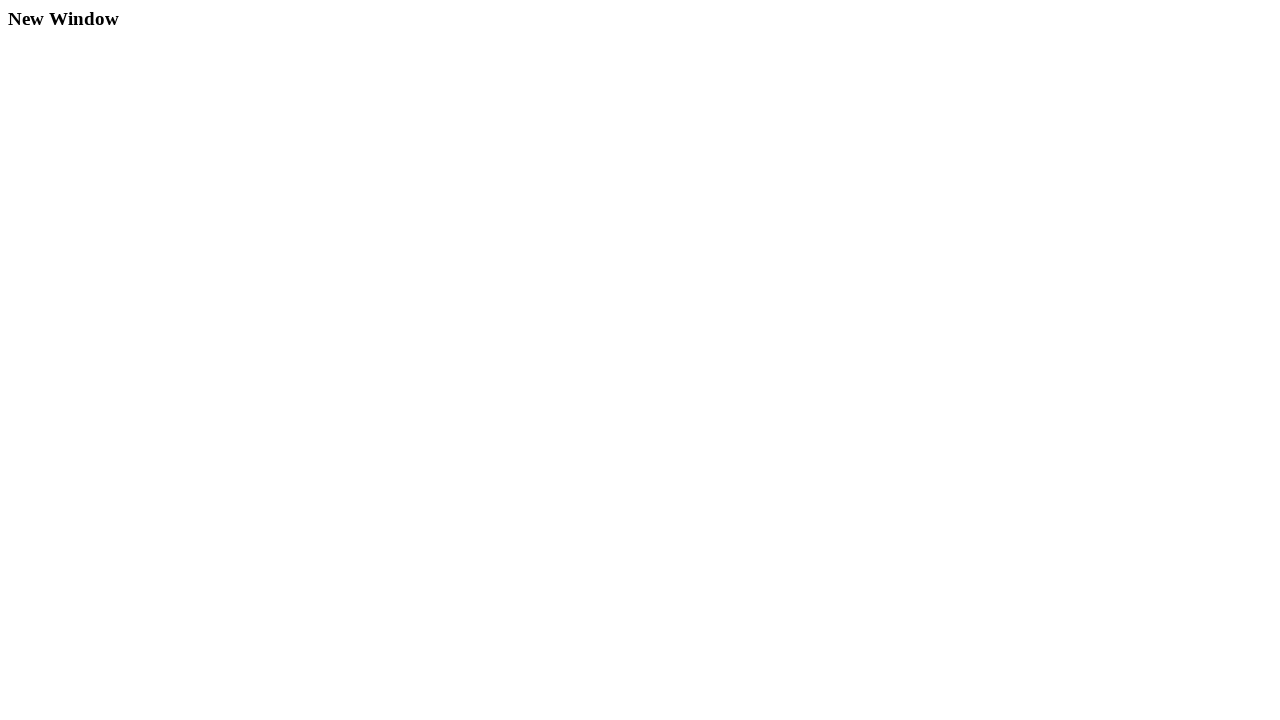

New window loaded successfully
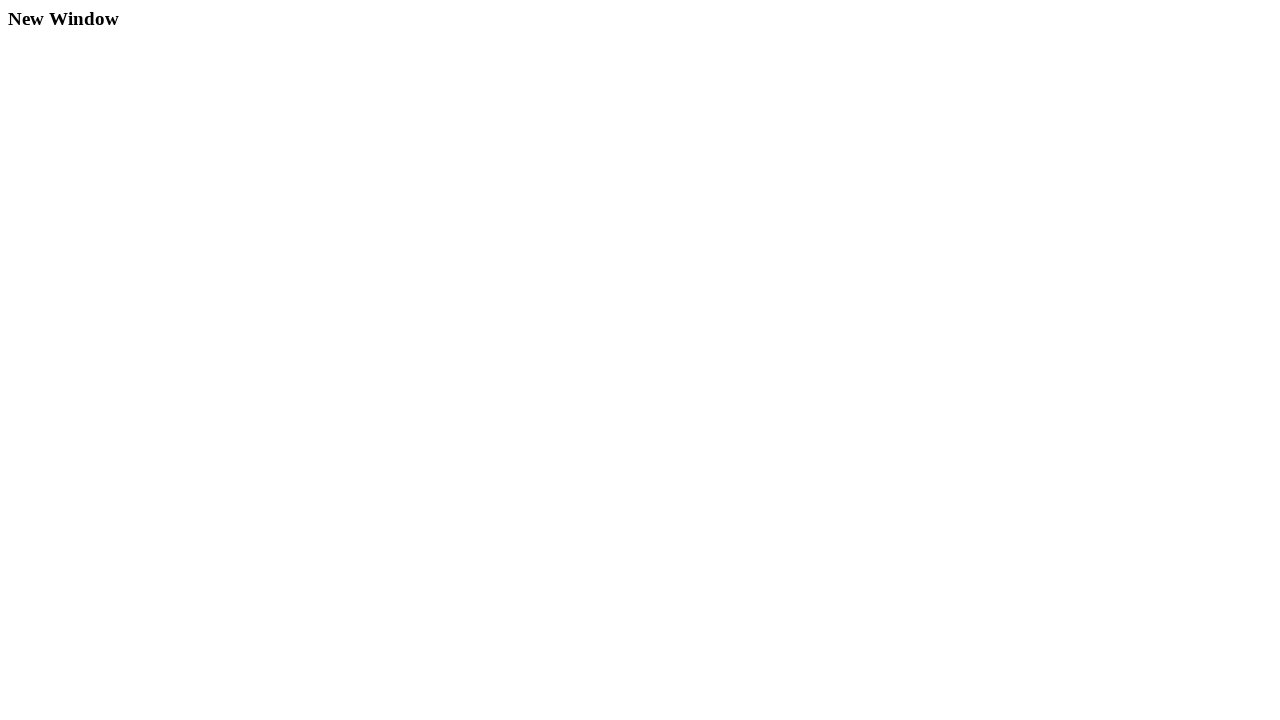

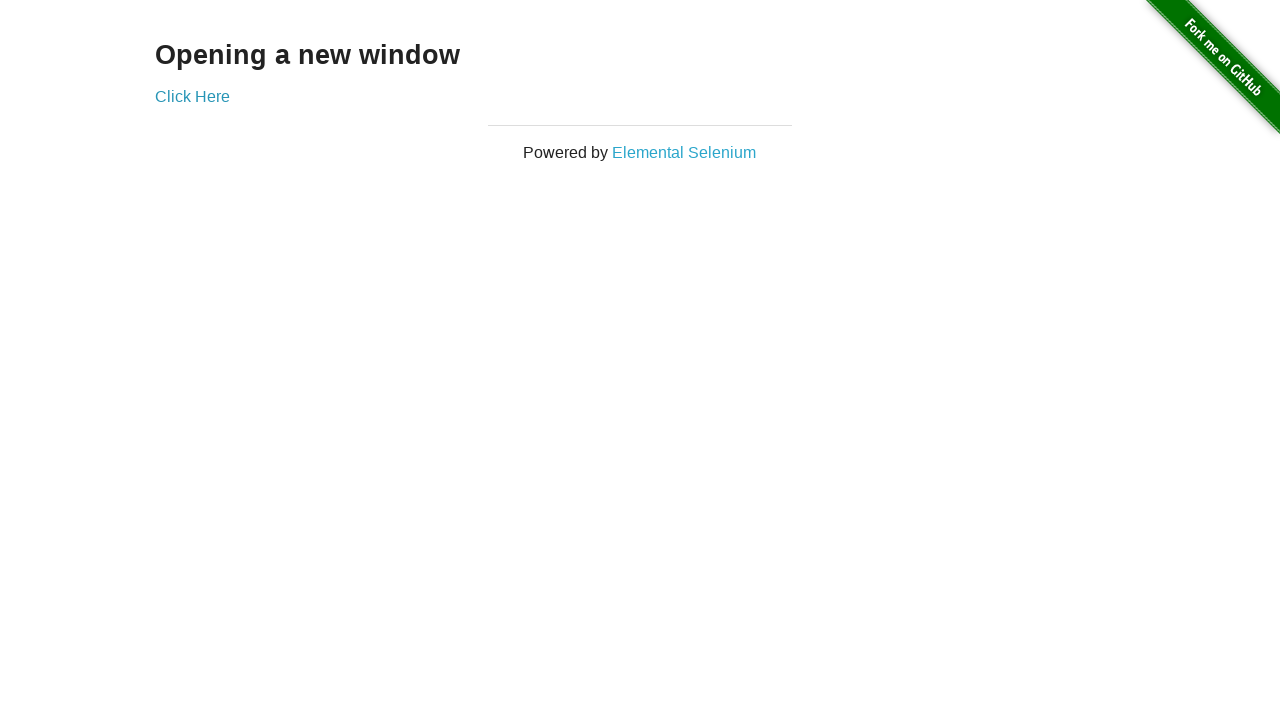